Tests JavaScript alert functionality by clicking the JS Alert button, accepting the alert, and verifying the result message

Starting URL: https://the-internet.herokuapp.com/

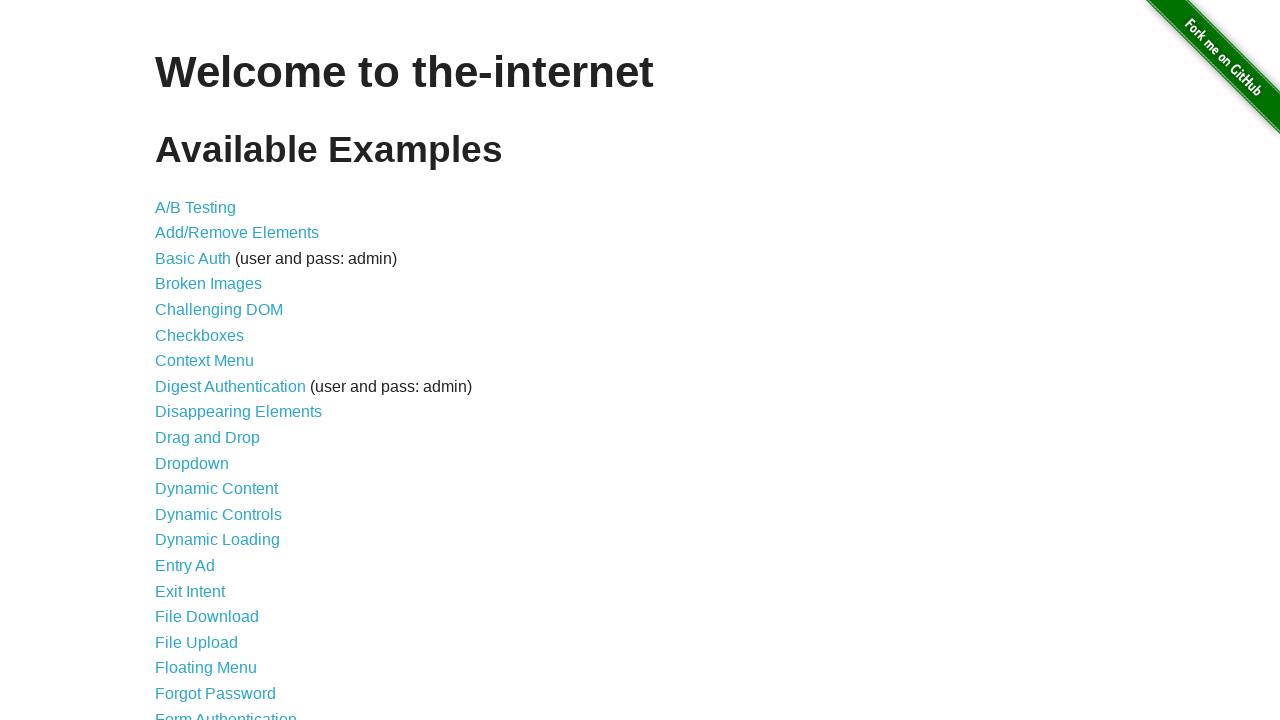

Clicked on JavaScript Alerts link from home page at (214, 361) on a[href='/javascript_alerts']
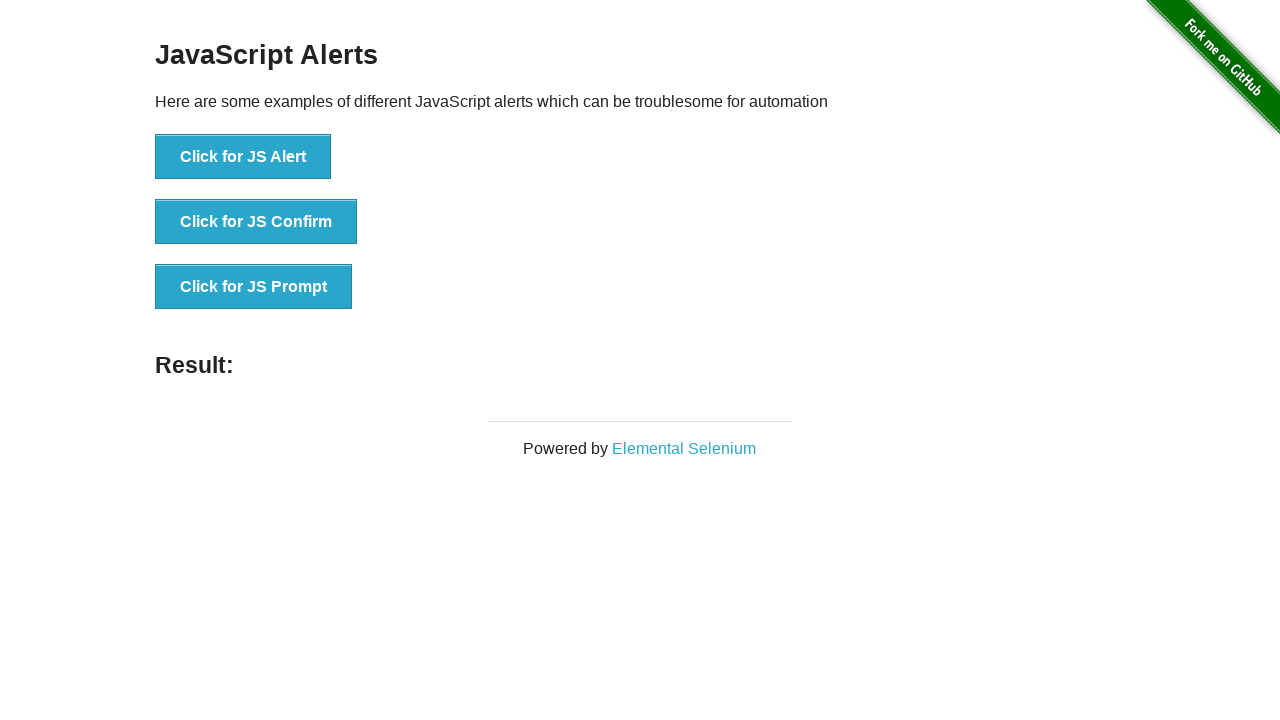

JS Alerts page loaded with JS Alert button visible
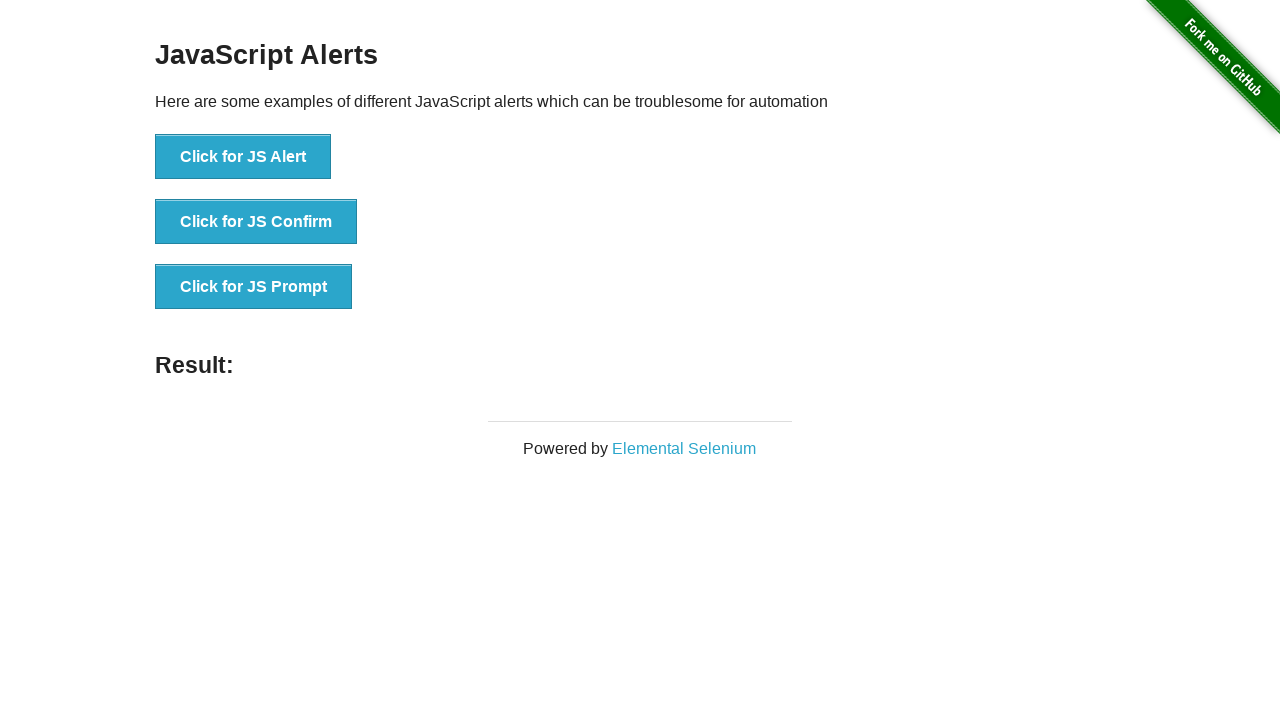

Set up dialog handler to automatically accept alerts
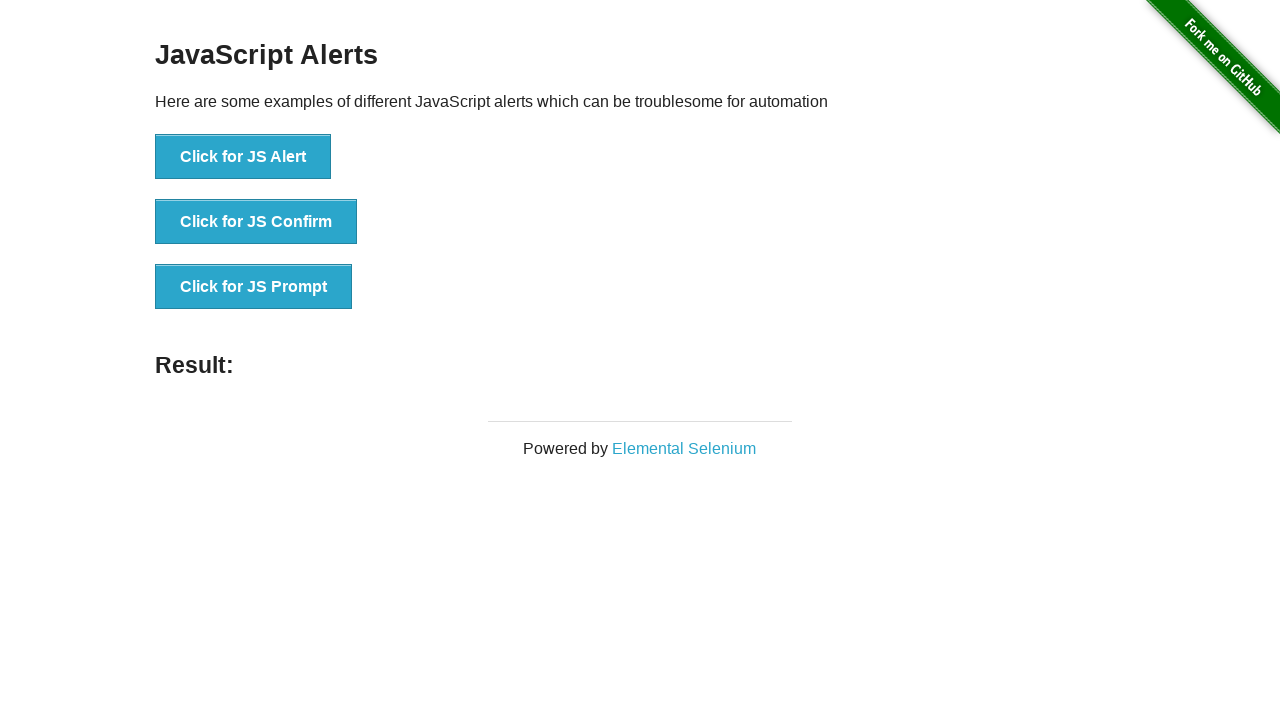

Clicked JS Alert button to trigger JavaScript alert at (243, 157) on button[onclick='jsAlert()']
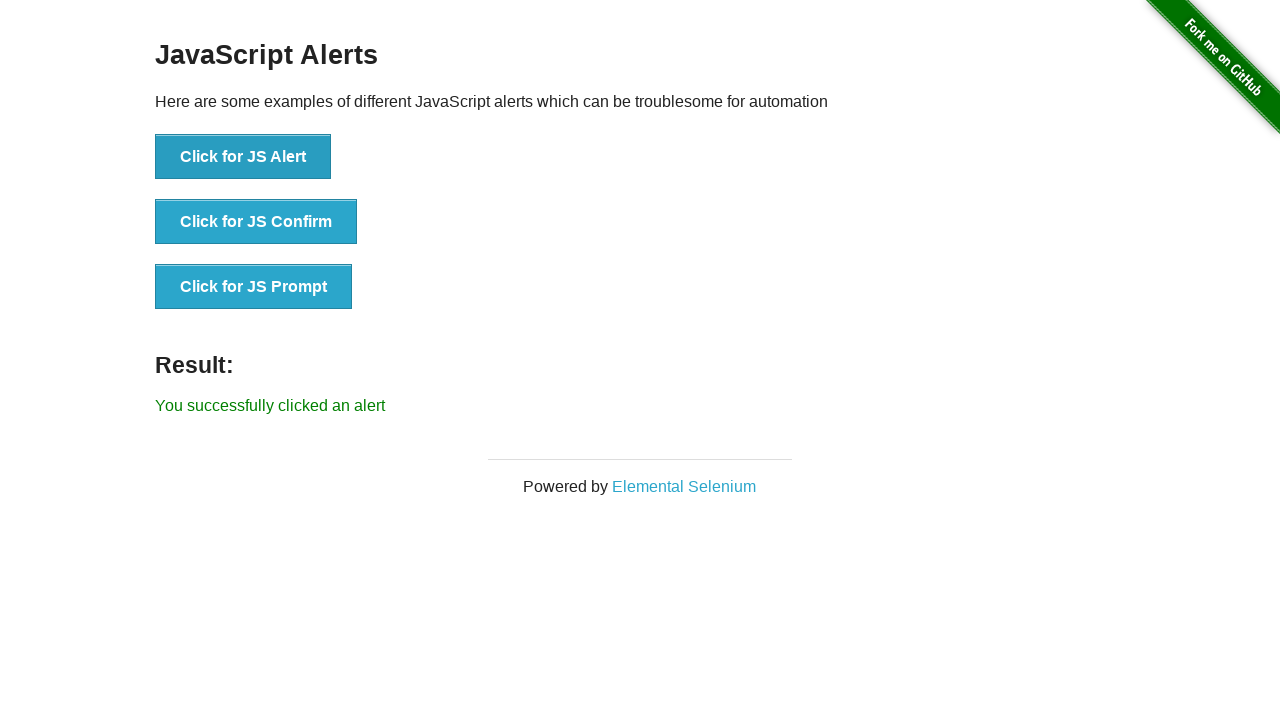

Retrieved result message text from page
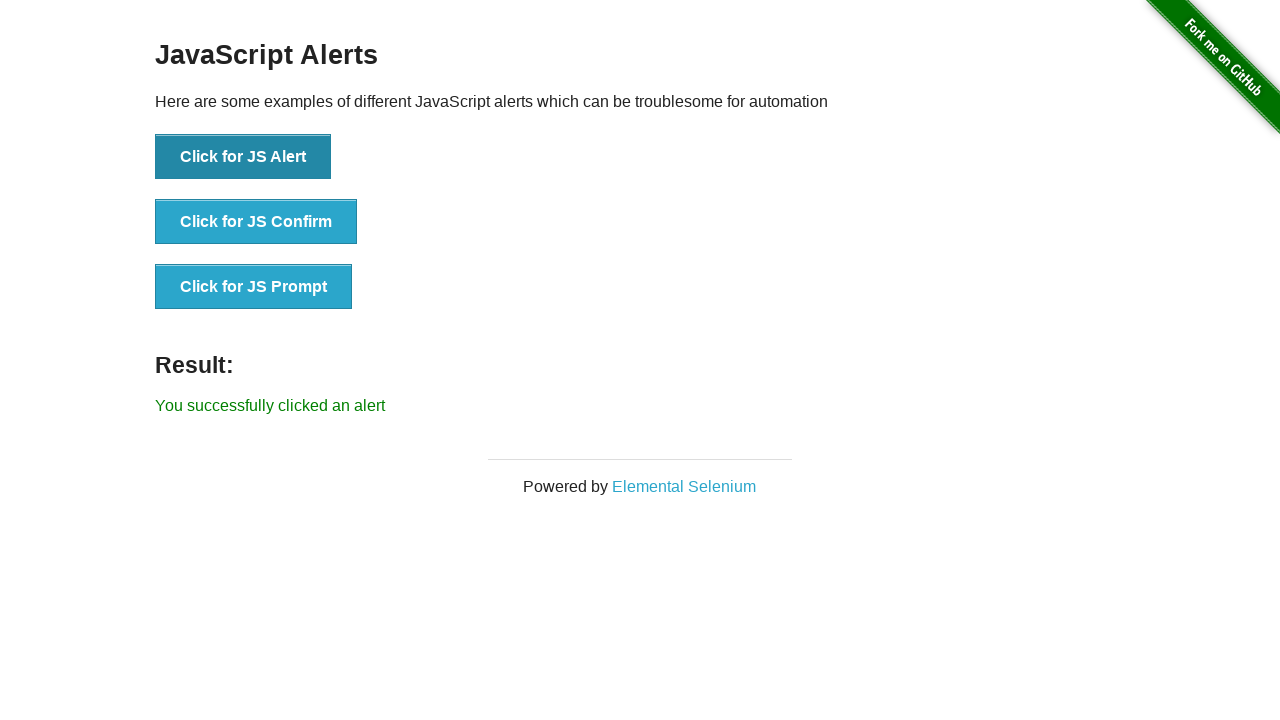

Verified result message: 'You successfully clicked an alert'
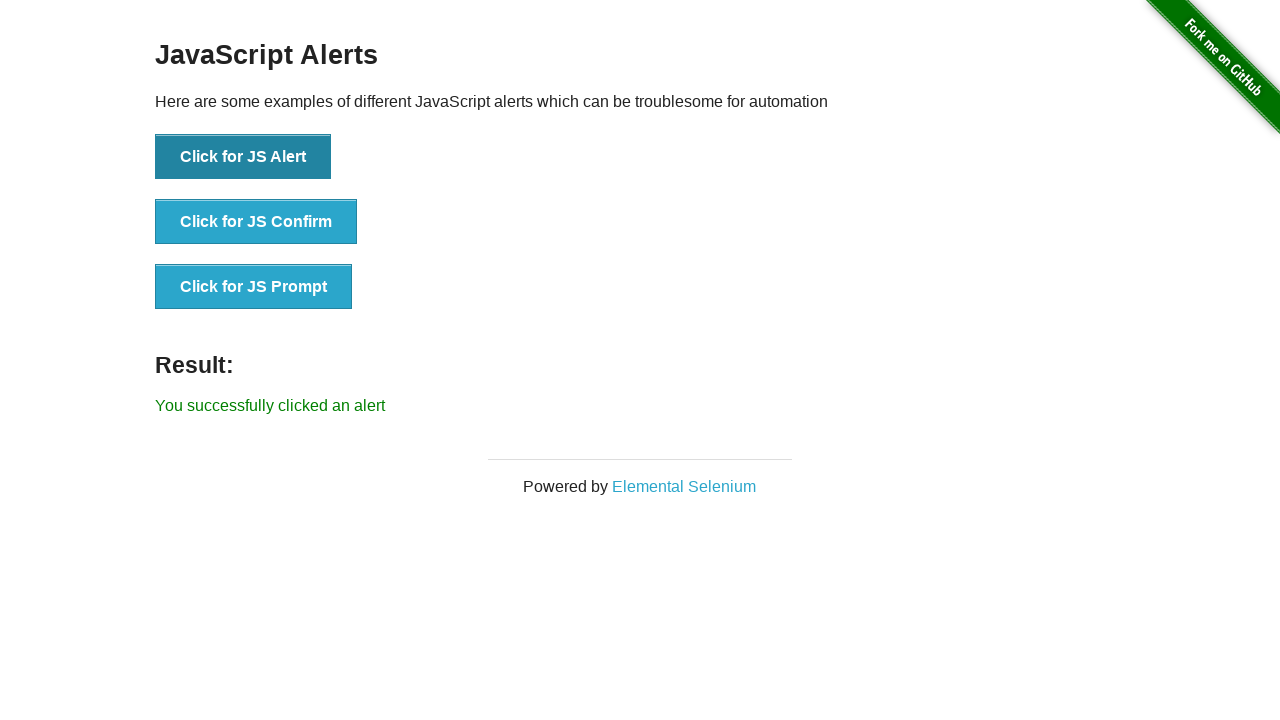

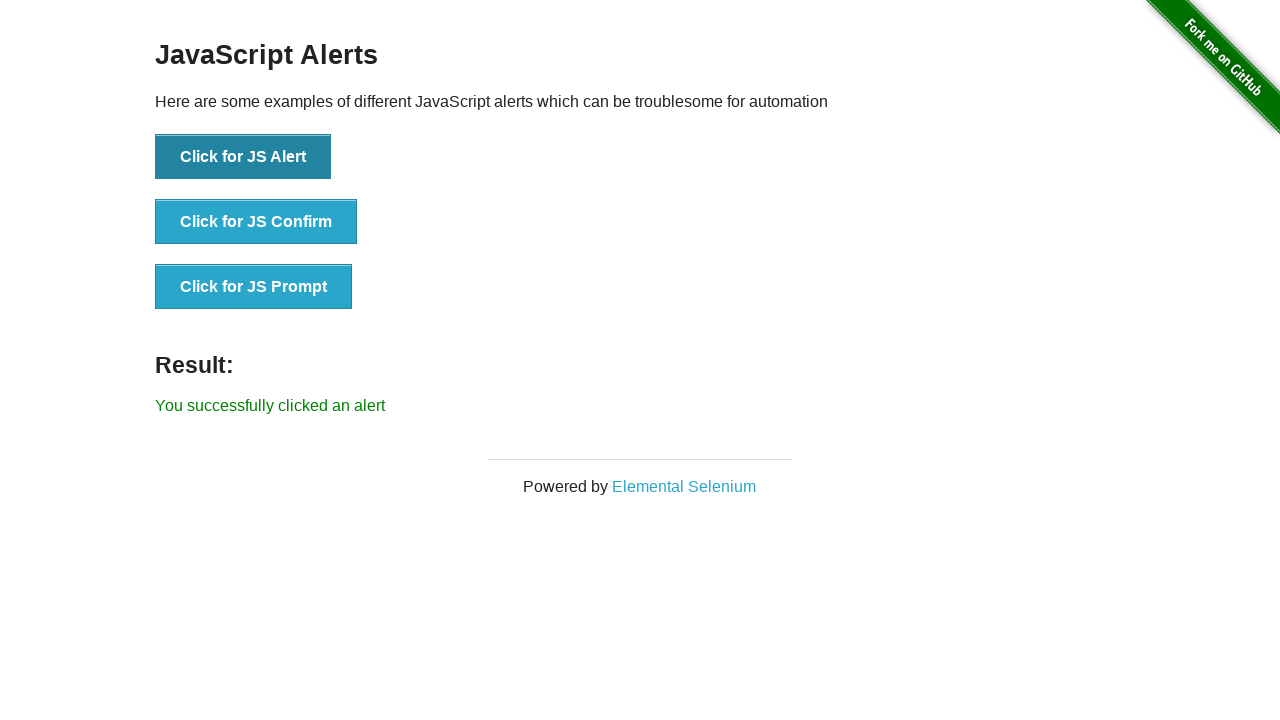